Tests that the Clear completed button displays correct text after completing an item

Starting URL: https://demo.playwright.dev/todomvc

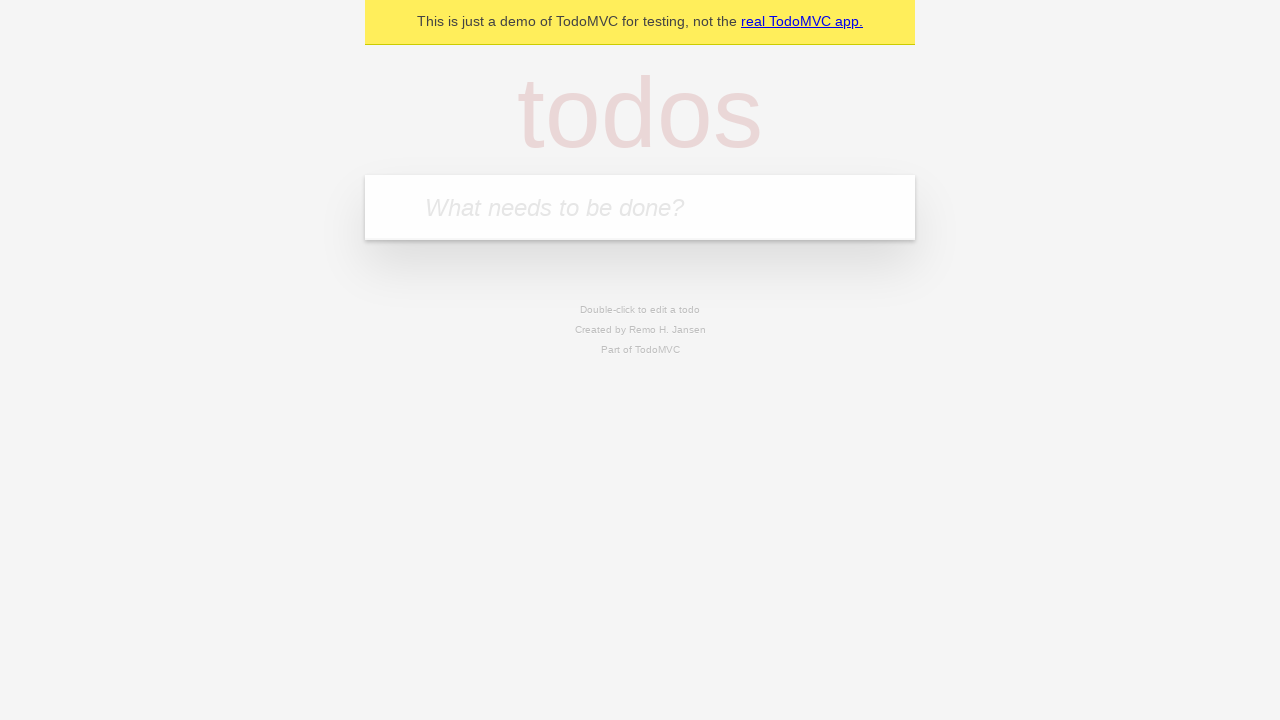

Filled todo input with 'buy some cheese' on internal:attr=[placeholder="What needs to be done?"i]
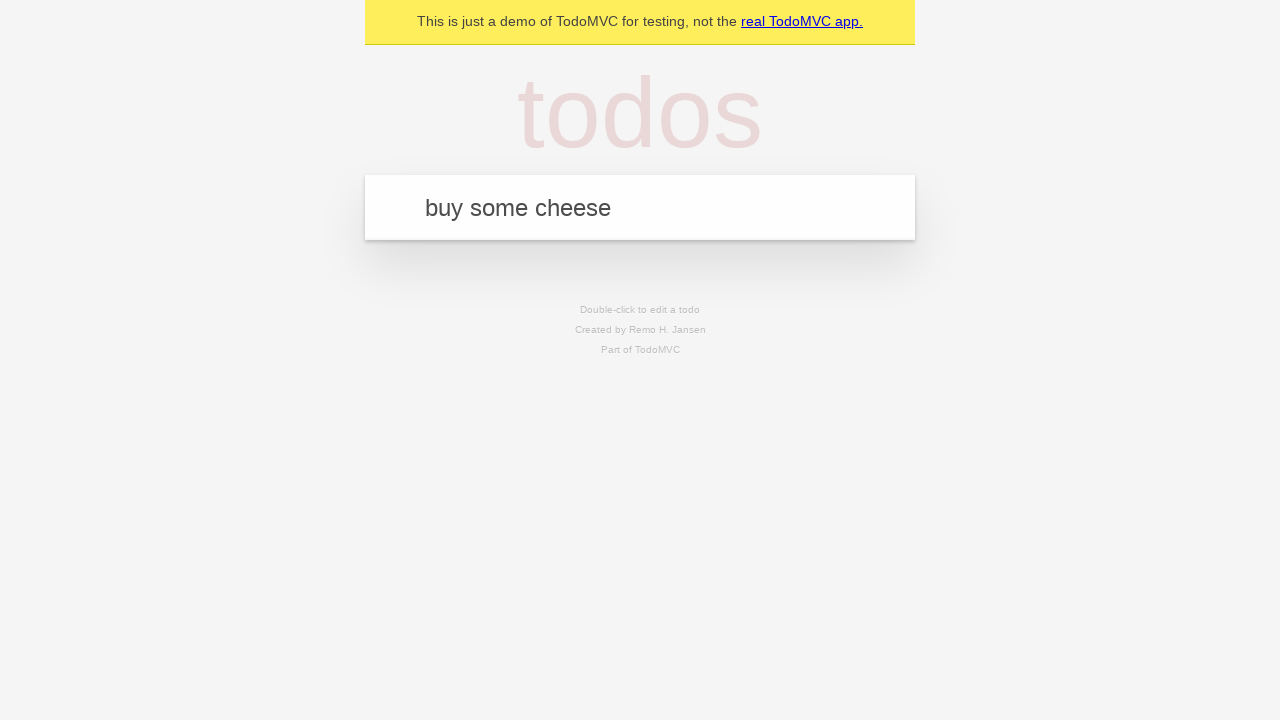

Pressed Enter to create todo 'buy some cheese' on internal:attr=[placeholder="What needs to be done?"i]
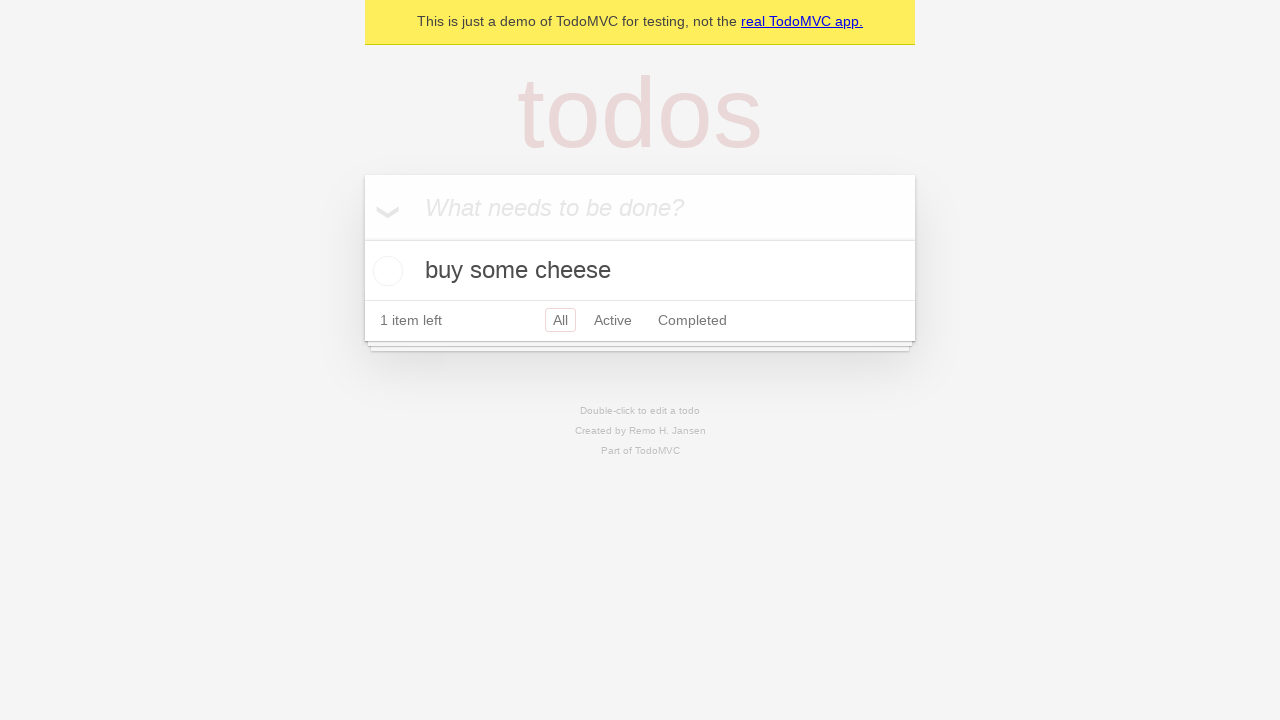

Filled todo input with 'feed the cat' on internal:attr=[placeholder="What needs to be done?"i]
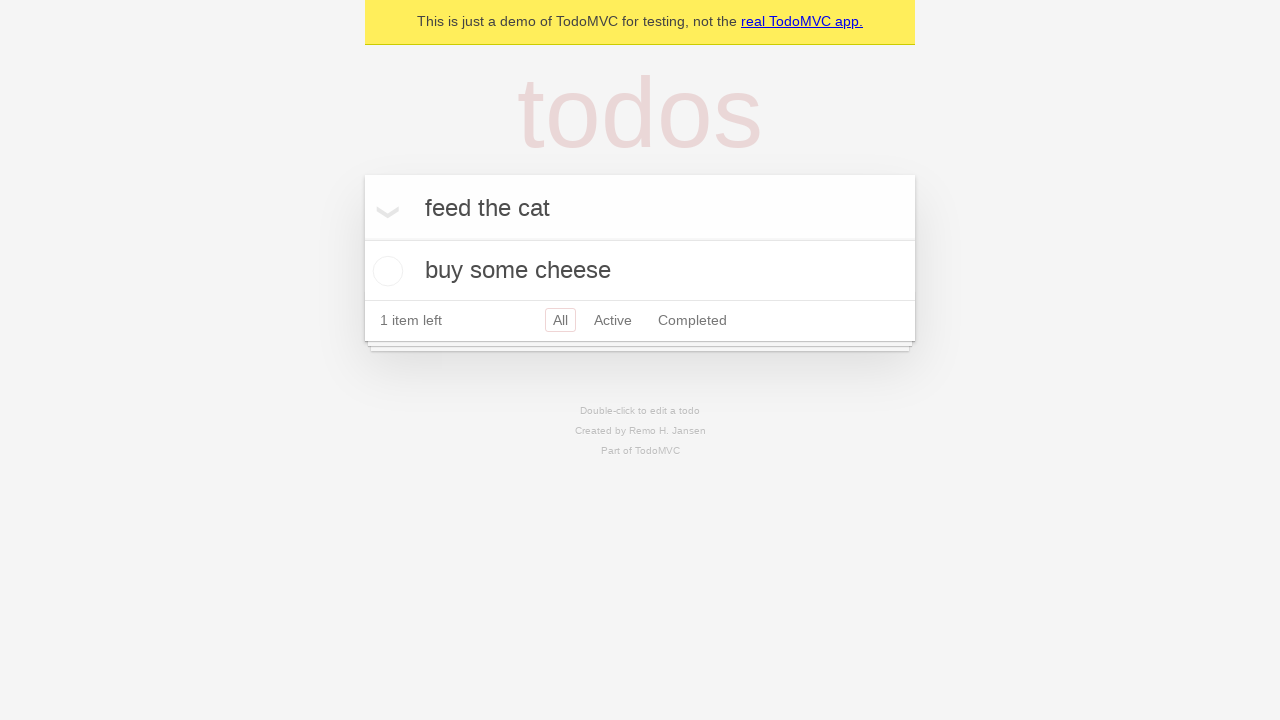

Pressed Enter to create todo 'feed the cat' on internal:attr=[placeholder="What needs to be done?"i]
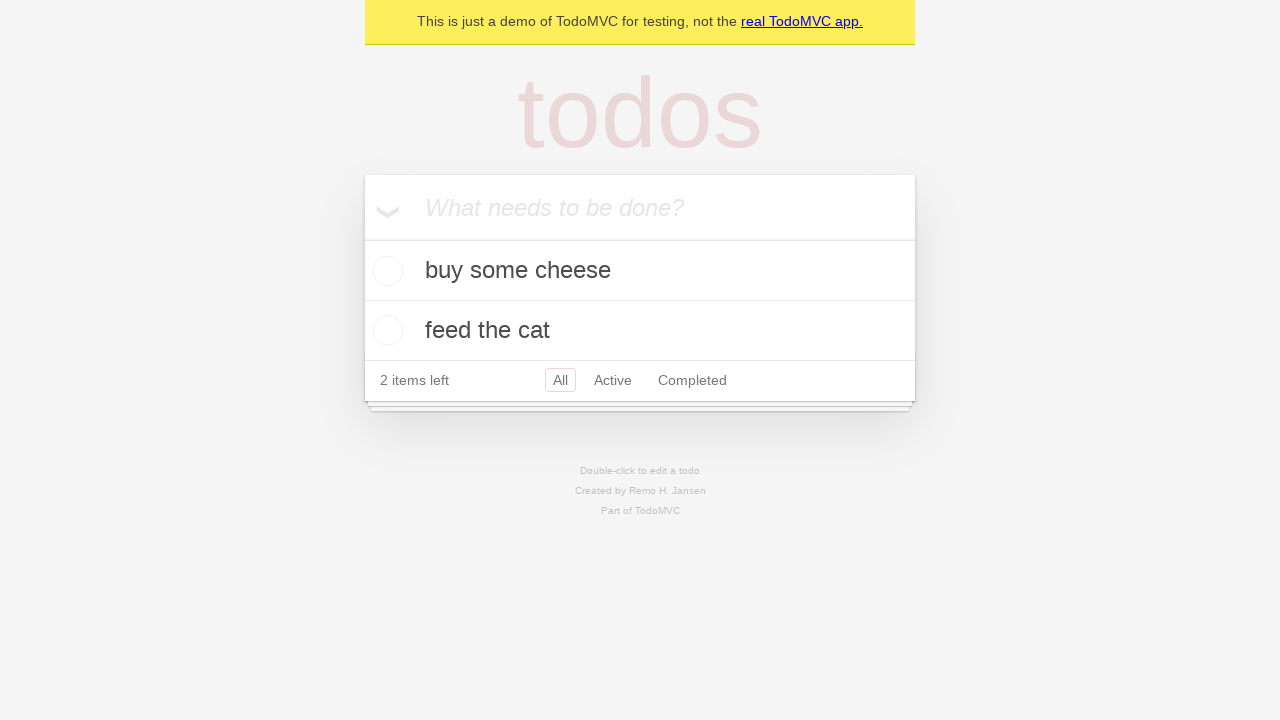

Filled todo input with 'book a doctors appointment' on internal:attr=[placeholder="What needs to be done?"i]
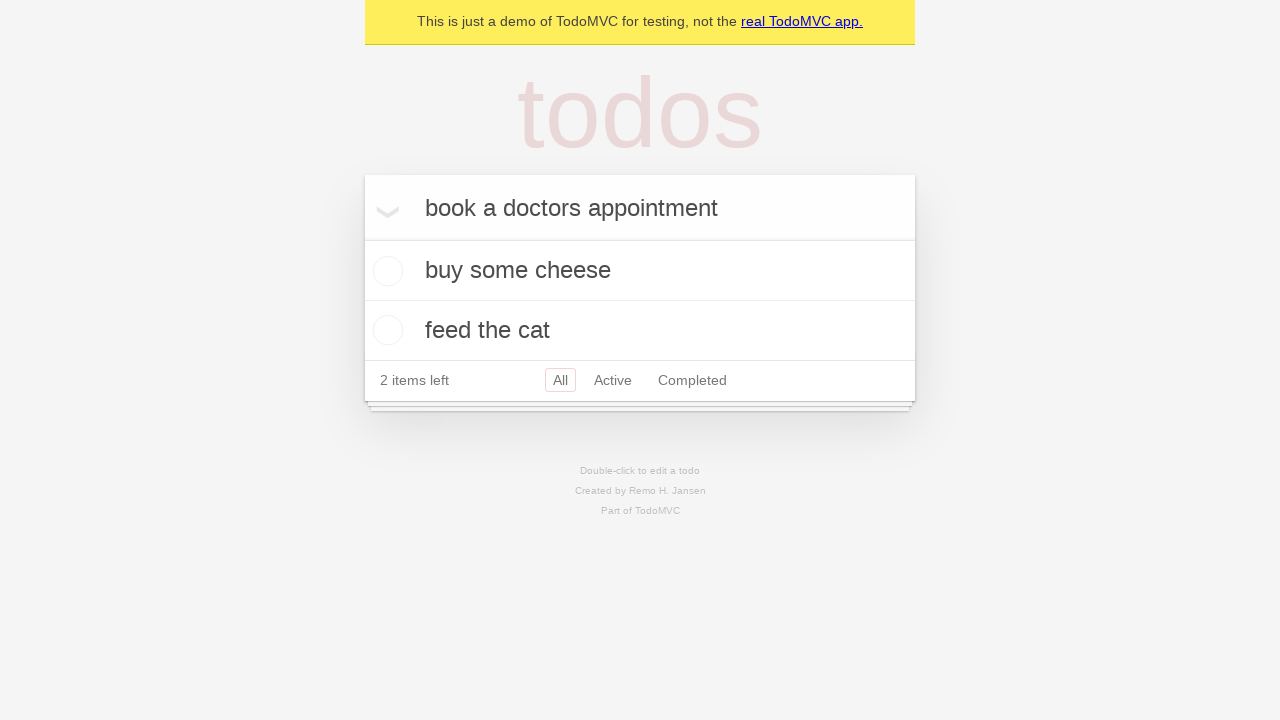

Pressed Enter to create todo 'book a doctors appointment' on internal:attr=[placeholder="What needs to be done?"i]
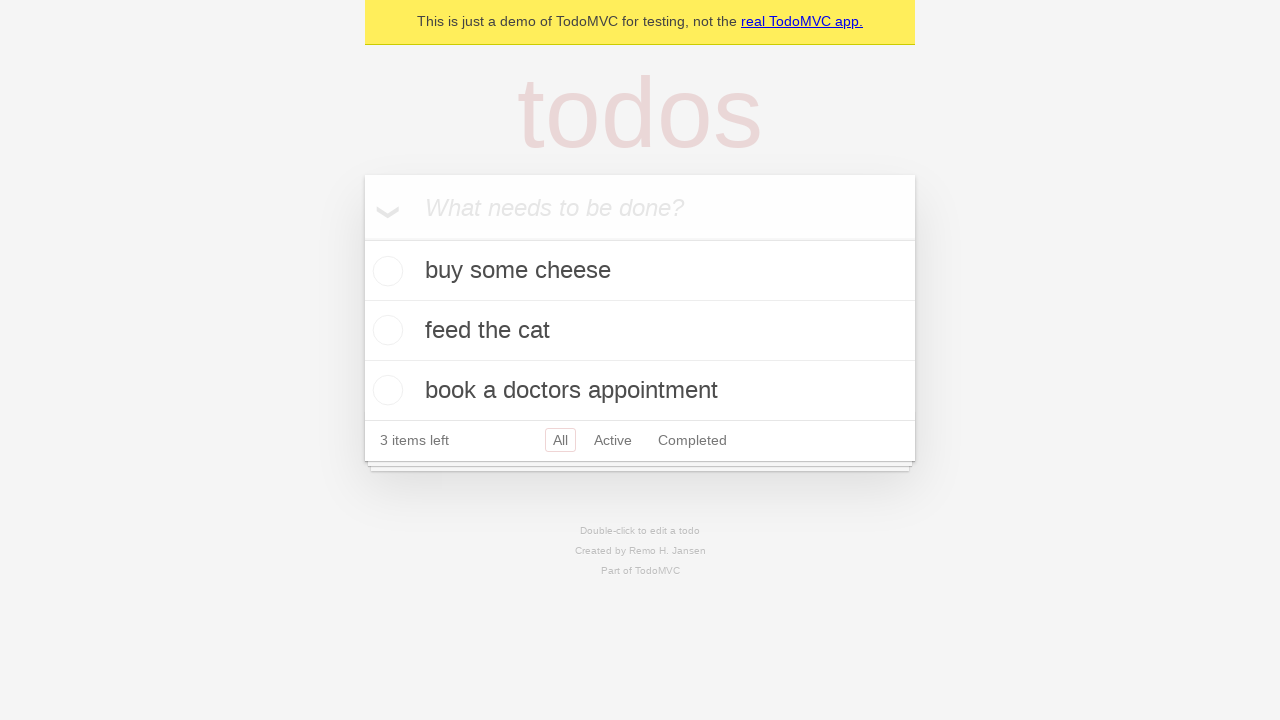

Checked the first todo item as completed at (385, 271) on .todo-list li .toggle >> nth=0
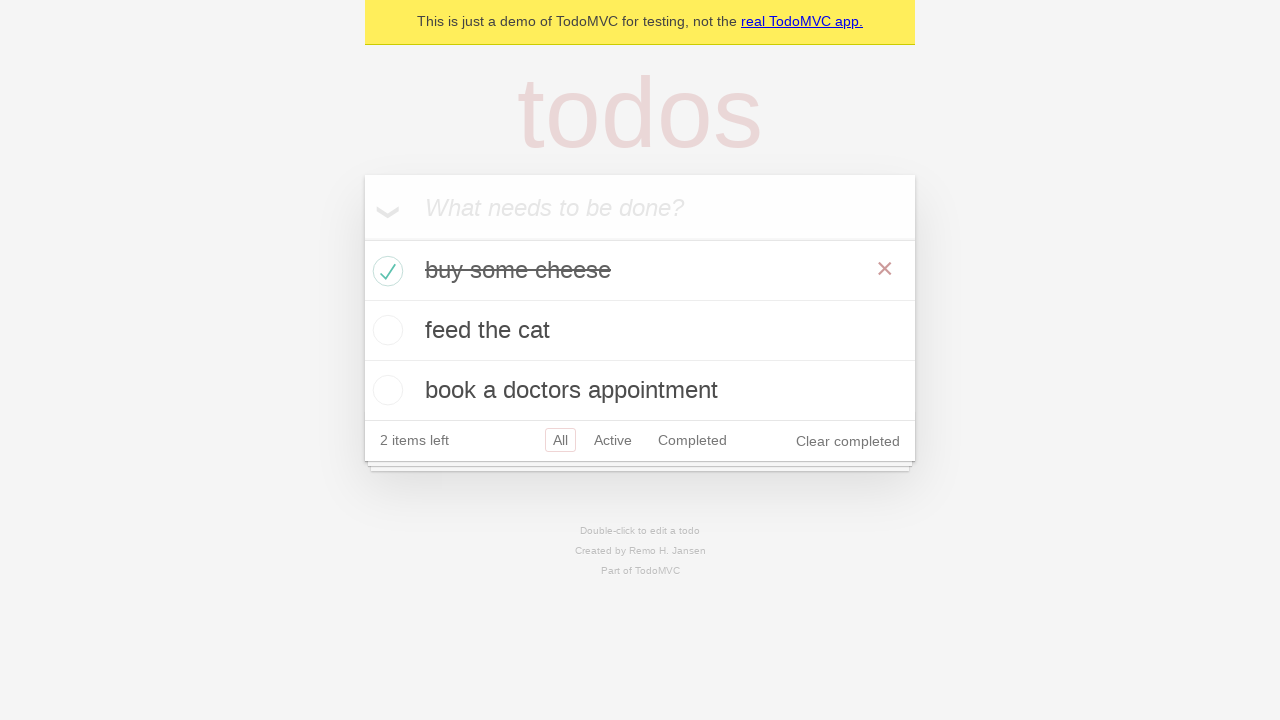

Verified 'Clear completed' button is visible
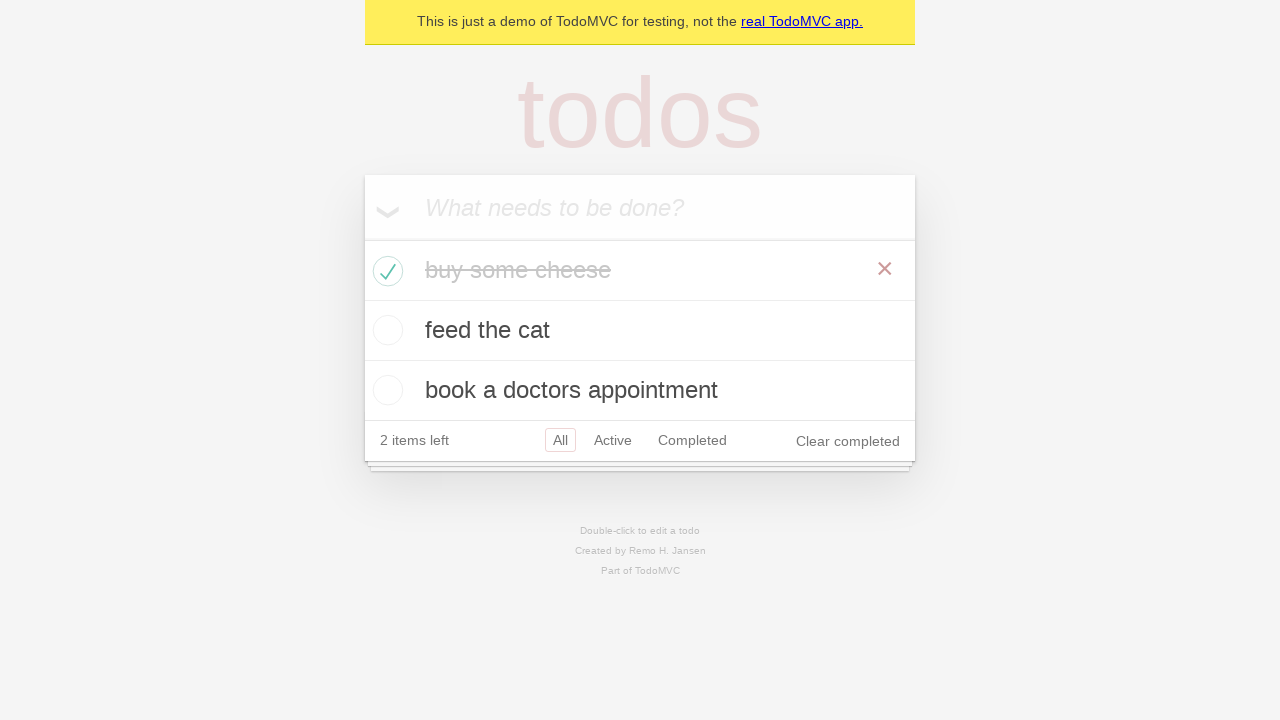

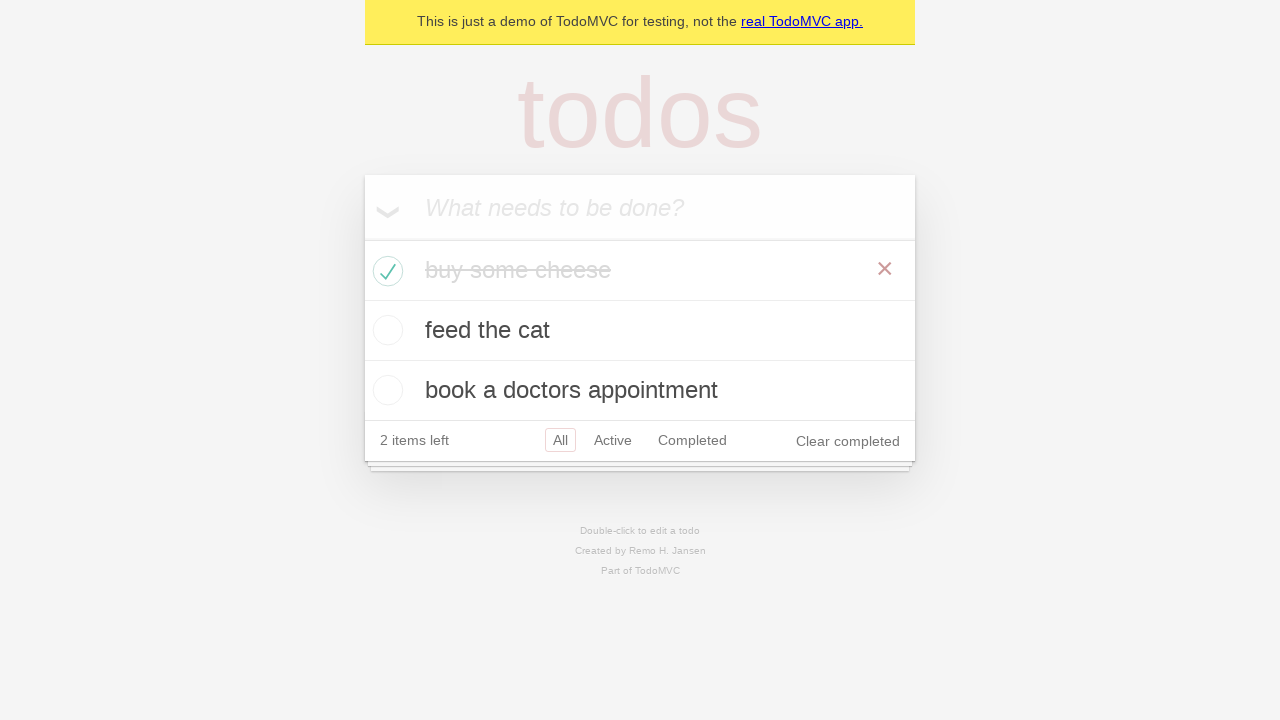